Tests right-click context menu functionality by performing a right-click action on a button element

Starting URL: http://swisnl.github.io/jQuery-contextMenu/demo.html

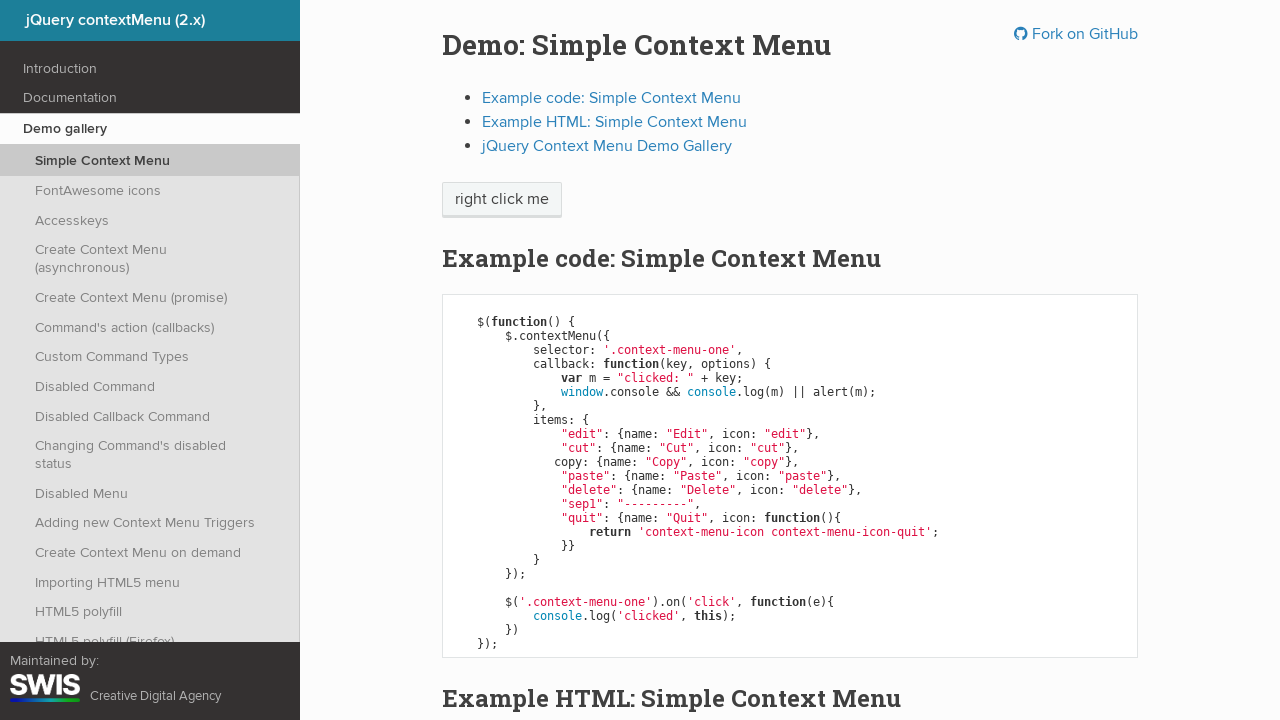

Located the context menu button element
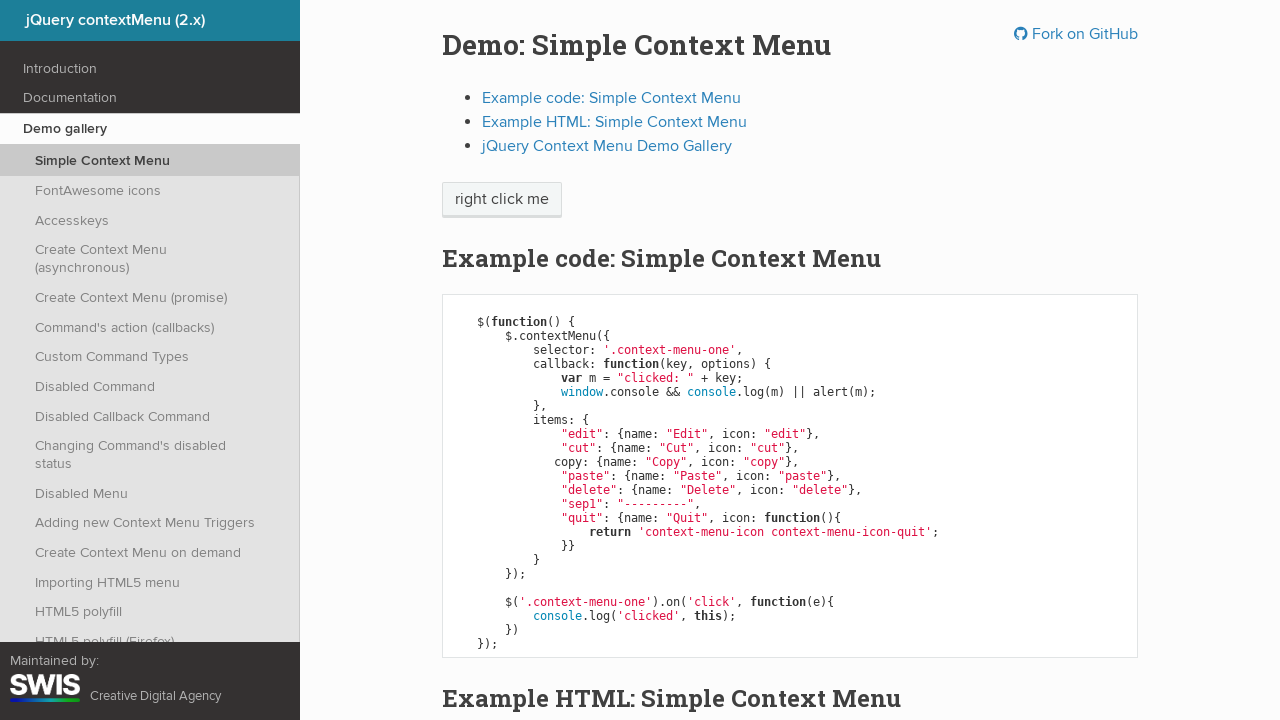

Performed right-click on the button element at (502, 200) on xpath=//span[@class='context-menu-one btn btn-neutral']
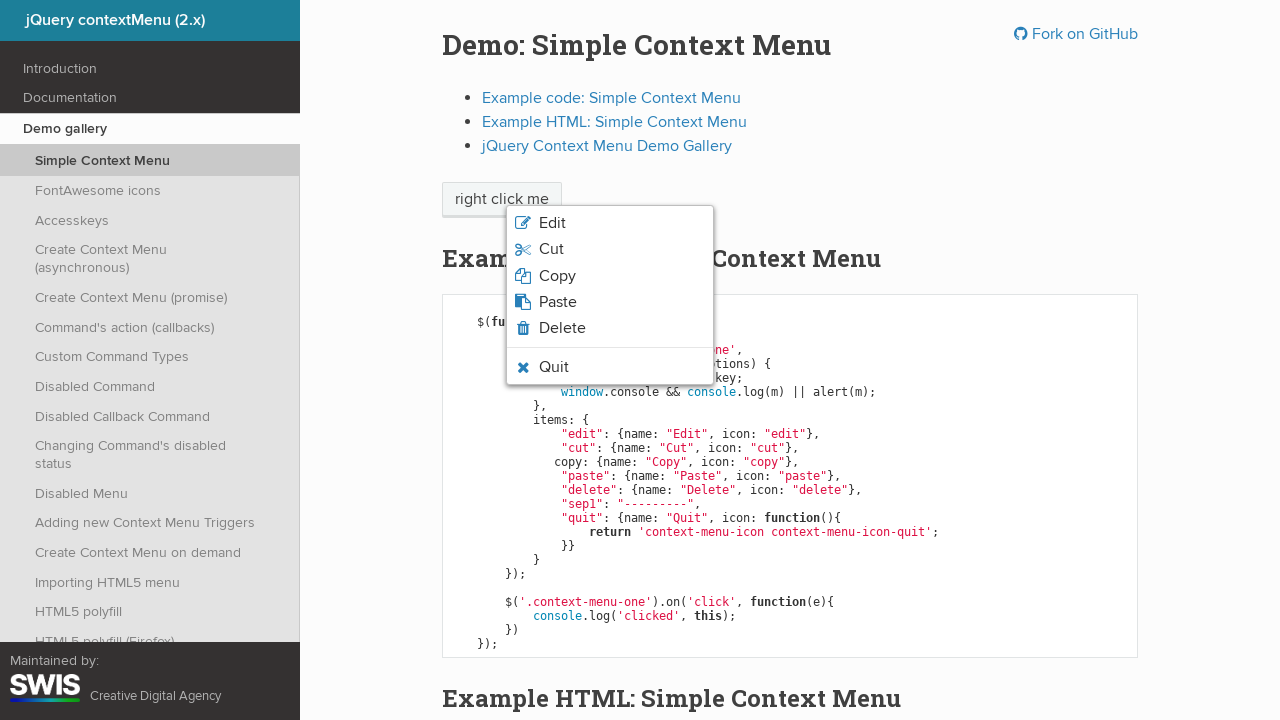

Context menu appeared and became visible
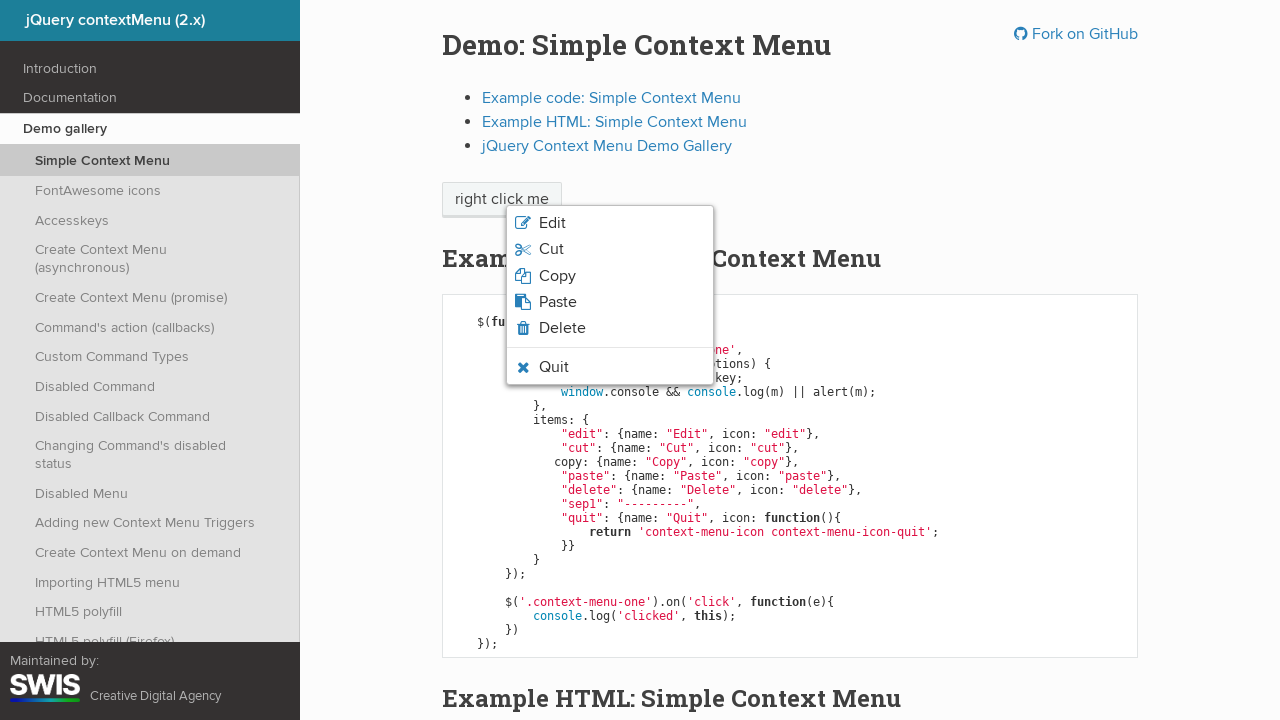

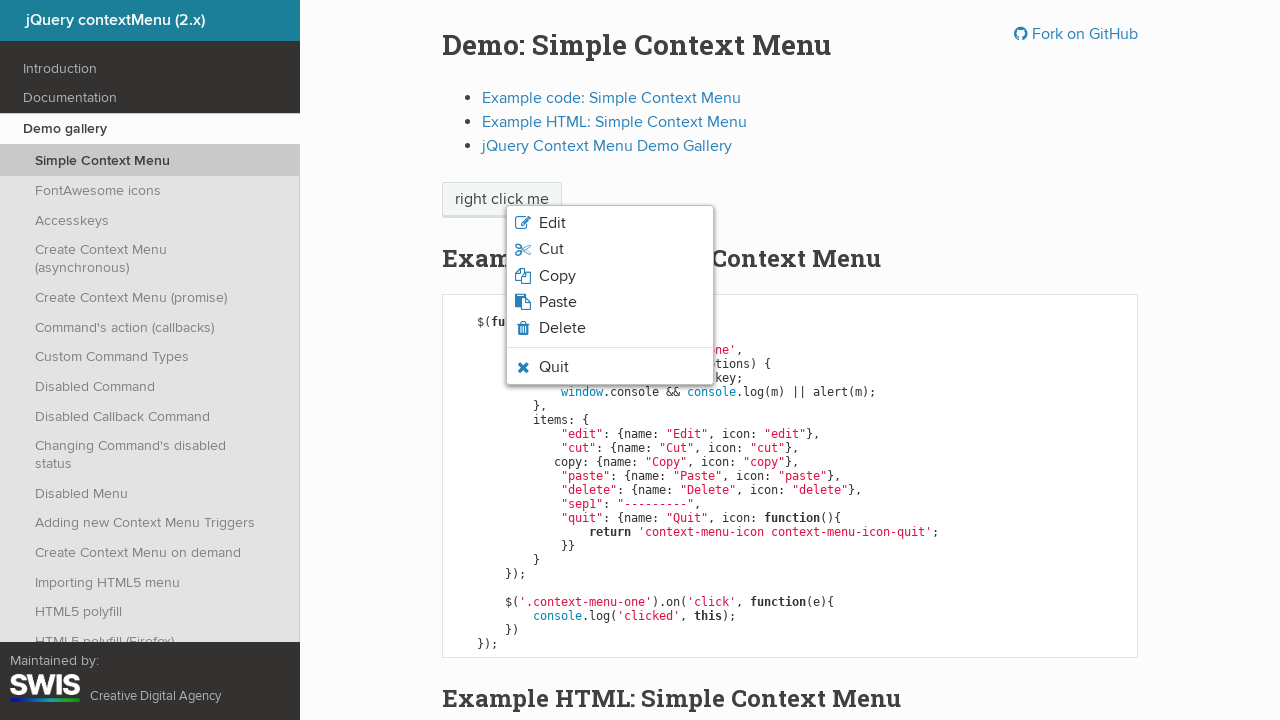